Navigates to Rediff Money index page and verifies that the BSE indices table is loaded with rows and columns

Starting URL: https://money.rediff.com/index.html

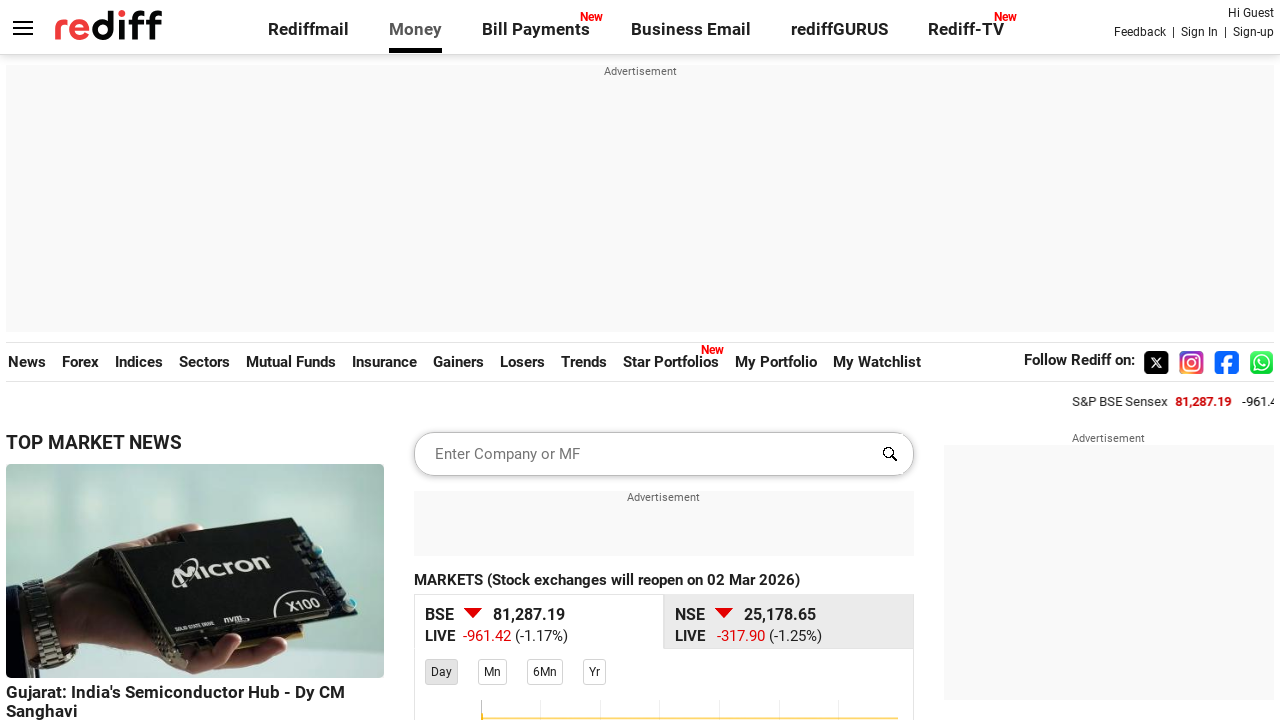

Navigated to Rediff Money index page
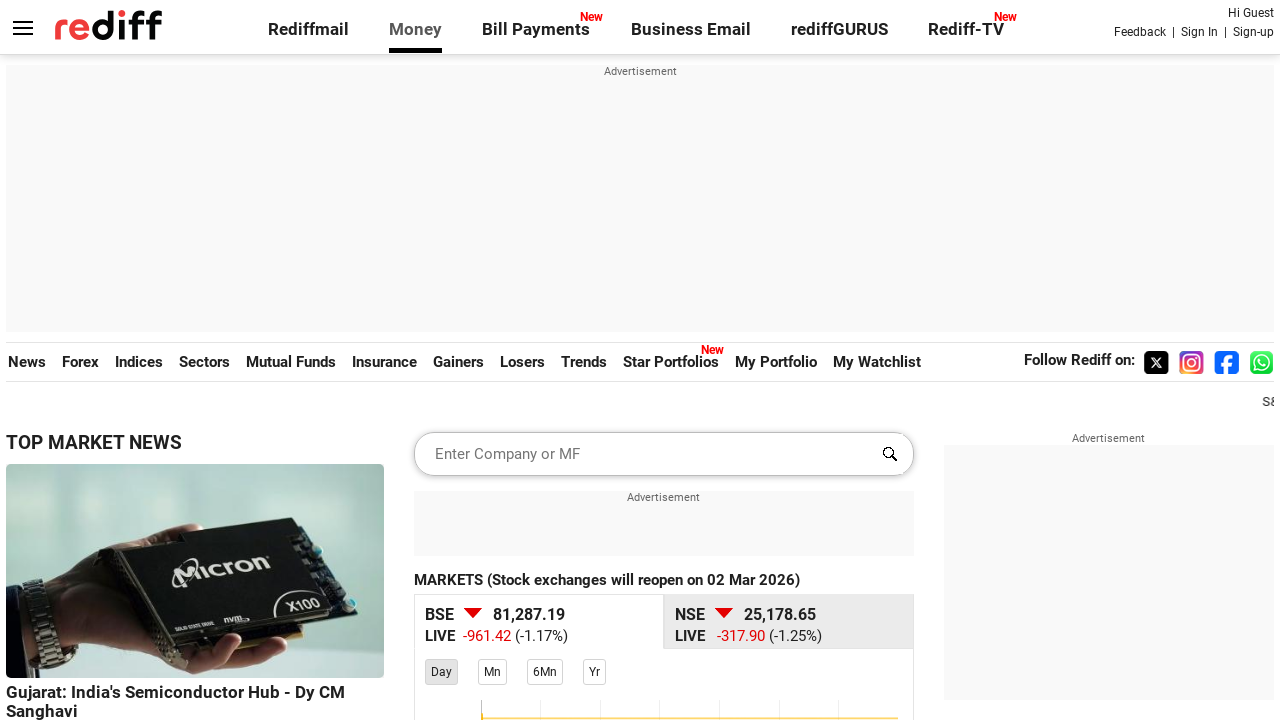

BSE indices table loaded
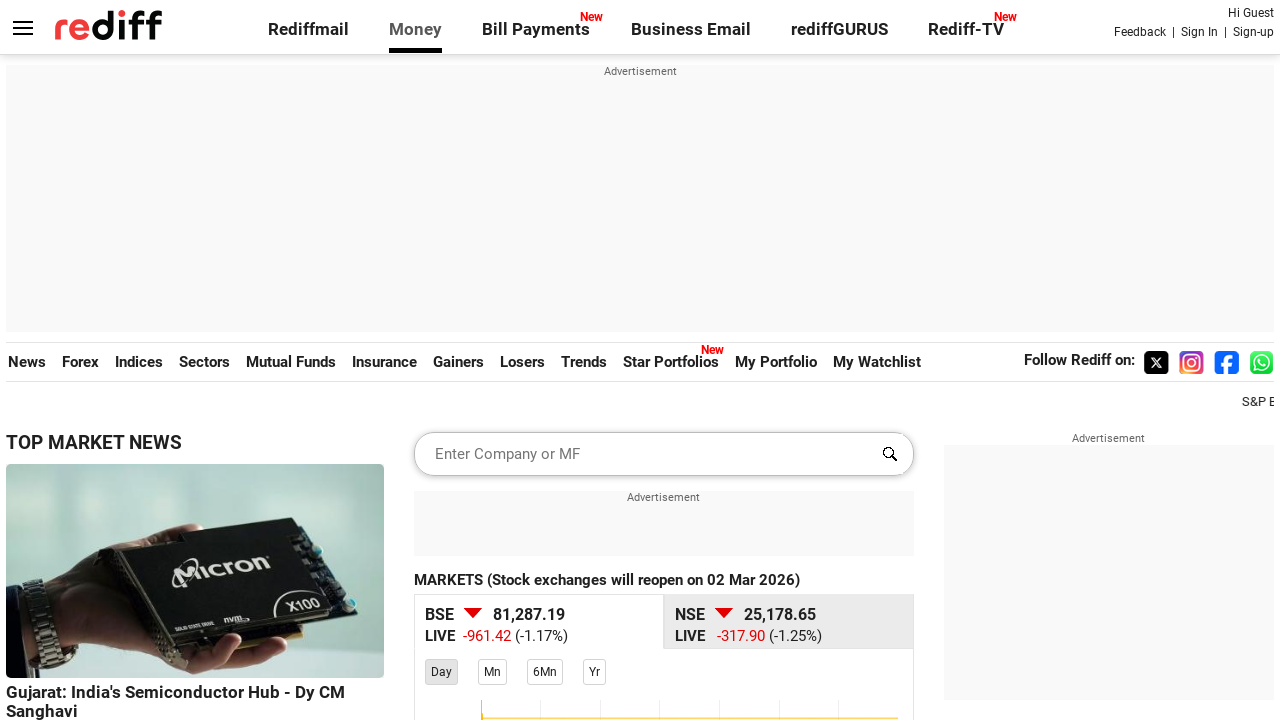

First table row is present in BSE indices table
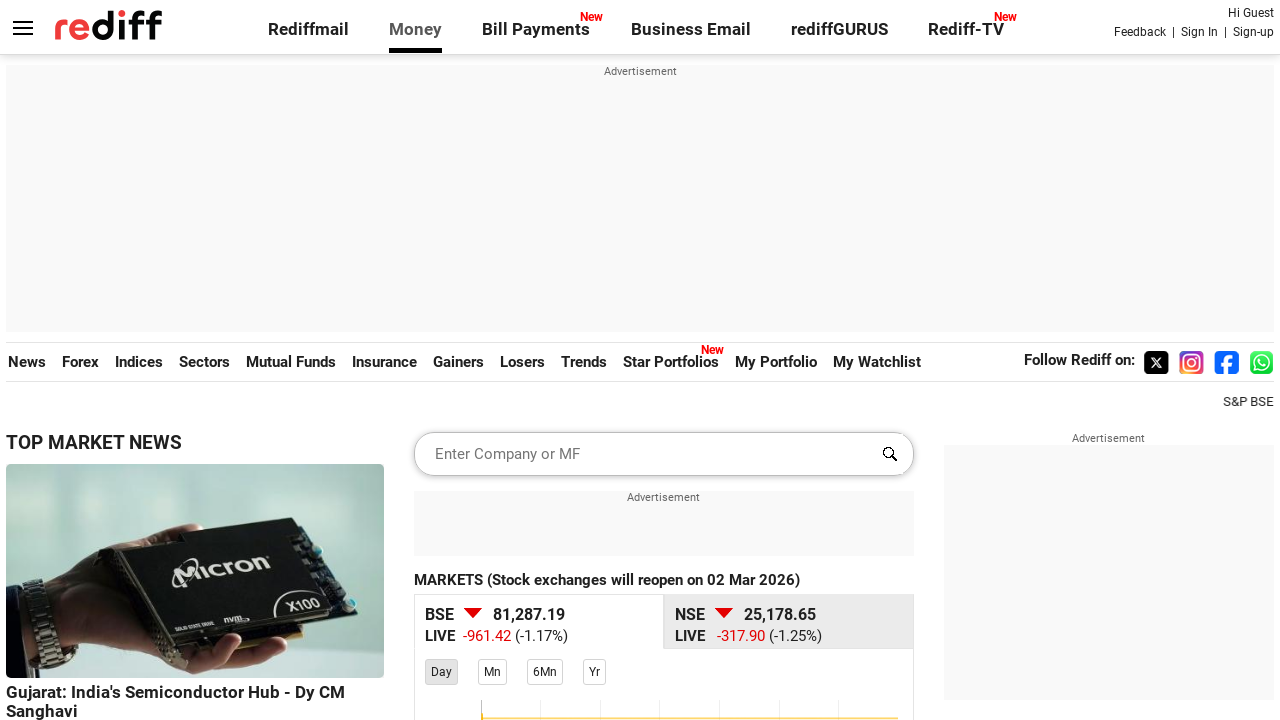

Table columns are present in first row of BSE indices table
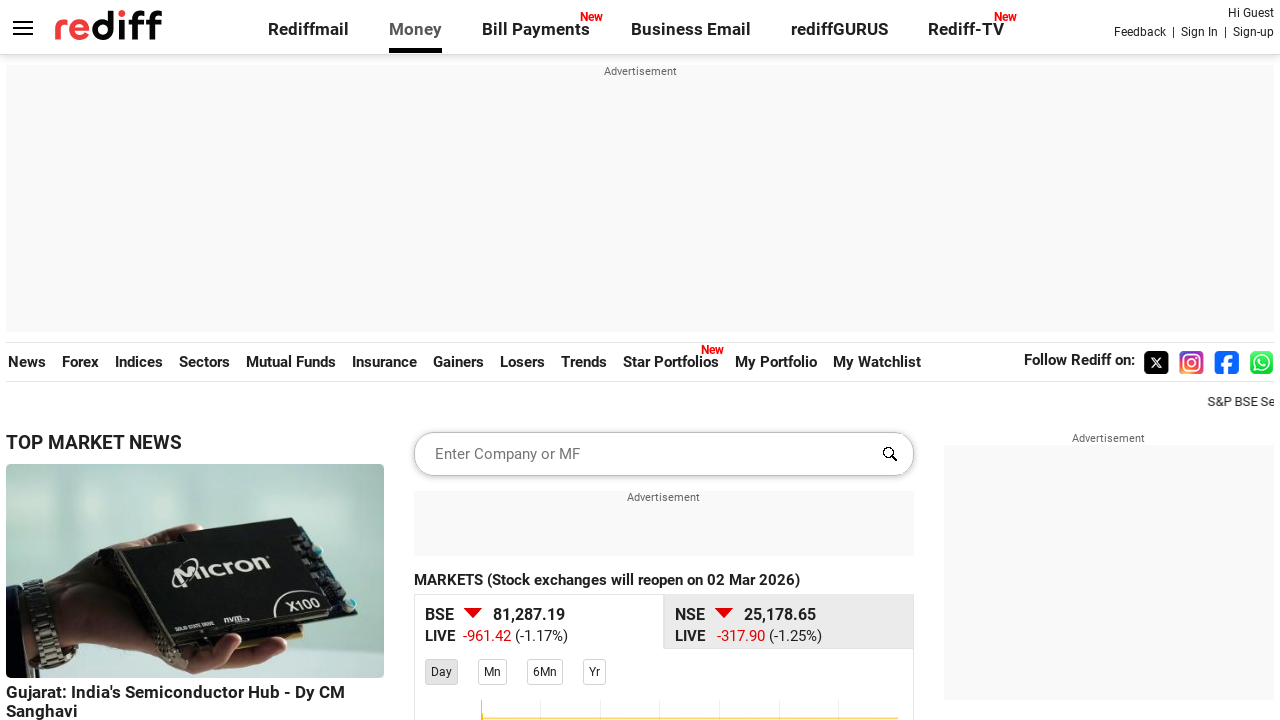

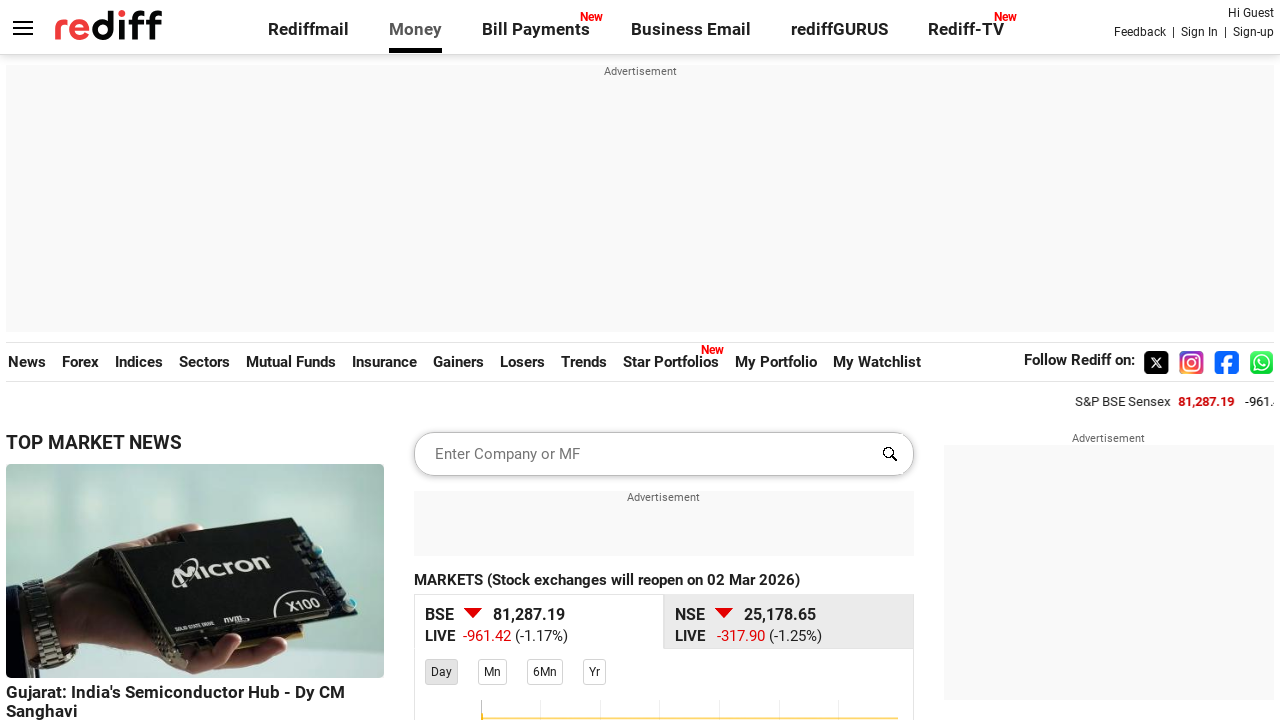